Demonstrates different ways to locate and click the add box button element, showing best practices for avoiding stale element exceptions

Starting URL: https://www.selenium.dev/selenium/web/dynamic.html

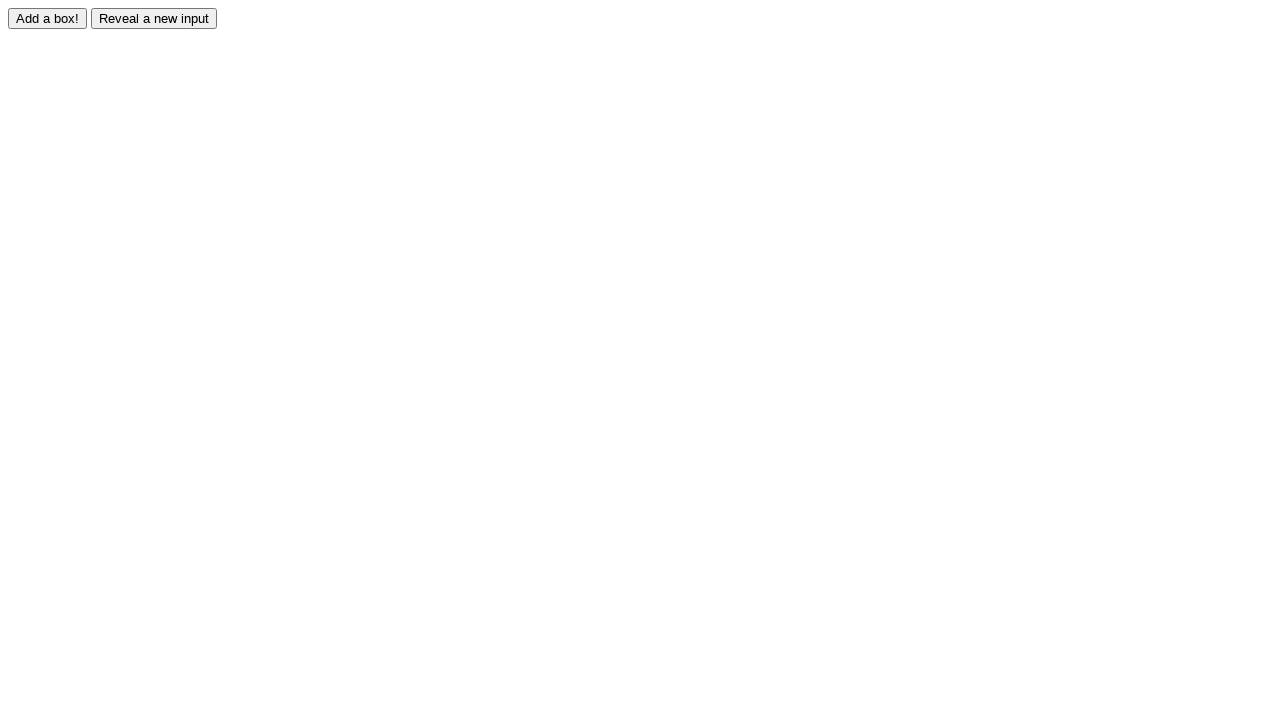

Navigated to dynamic.html test page
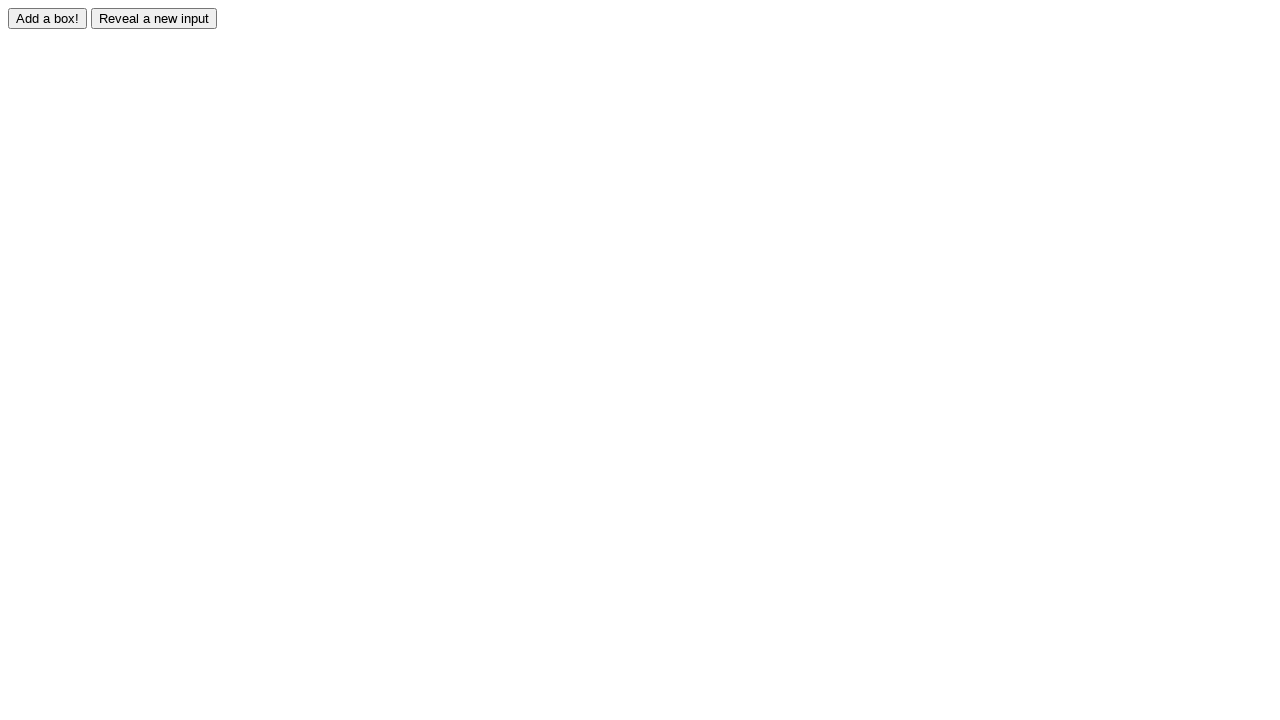

Clicked add box button using xpath selector at (48, 18) on xpath=//input[@id='adder']
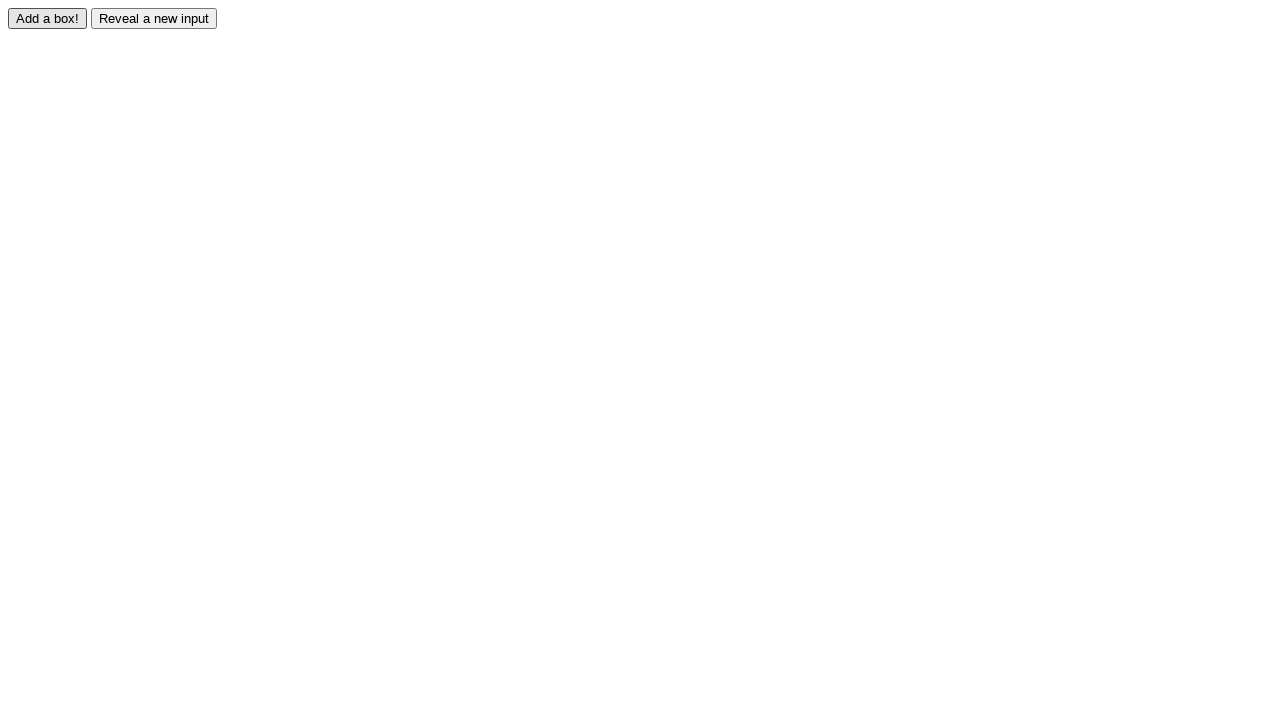

Clicked add box button using direct CSS selector (recommended approach) at (48, 18) on input#adder
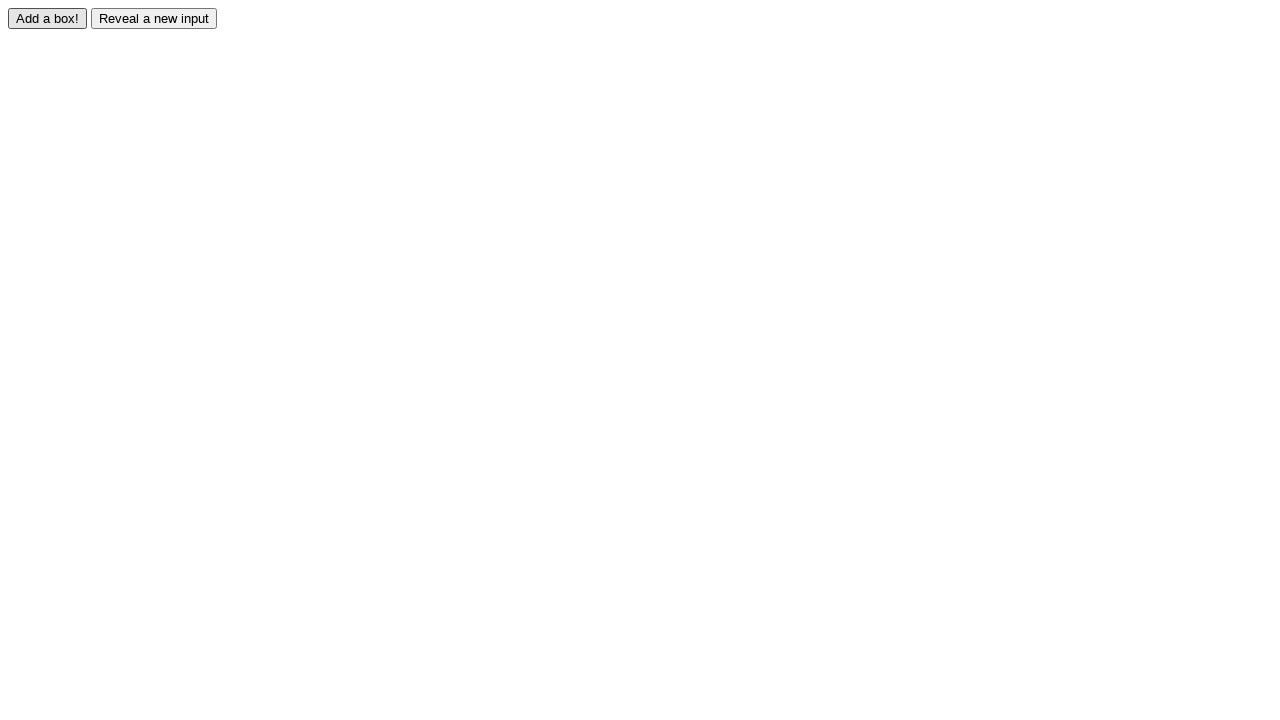

Located add box button element using xpath and stored in locator
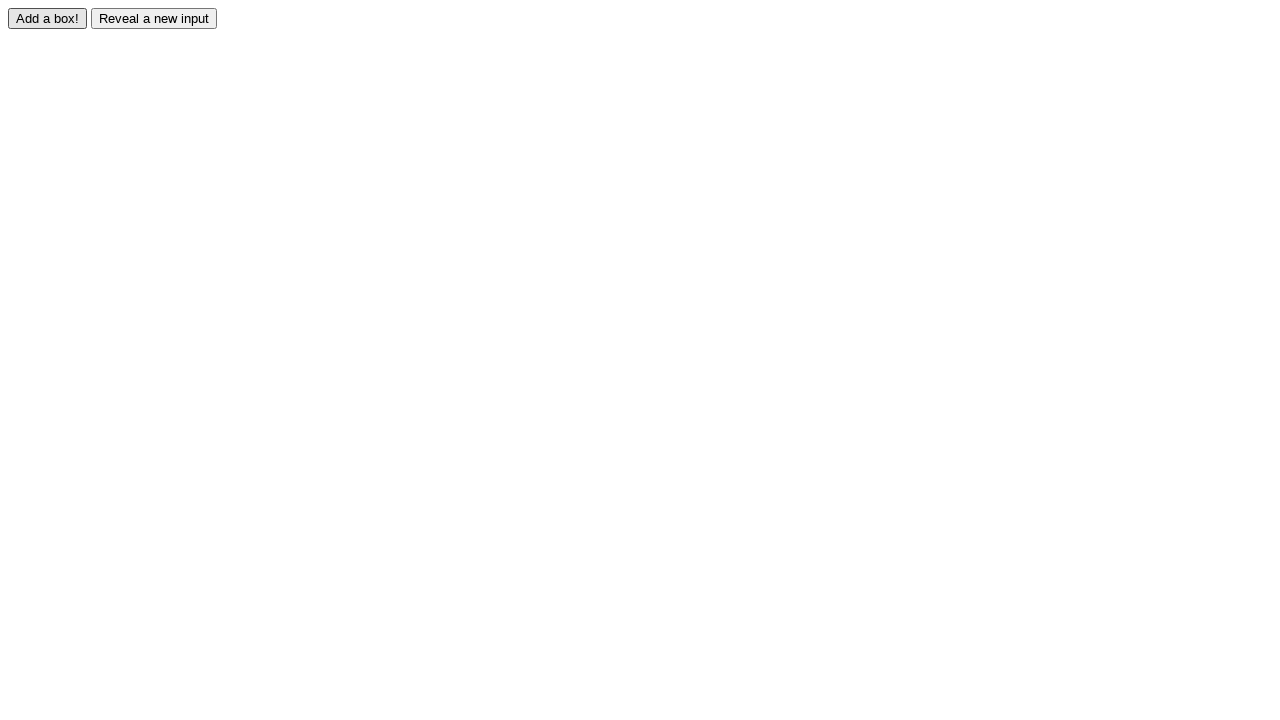

Clicked add box button using stored locator (avoids stale element references) at (48, 18) on xpath=//input[@id='adder']
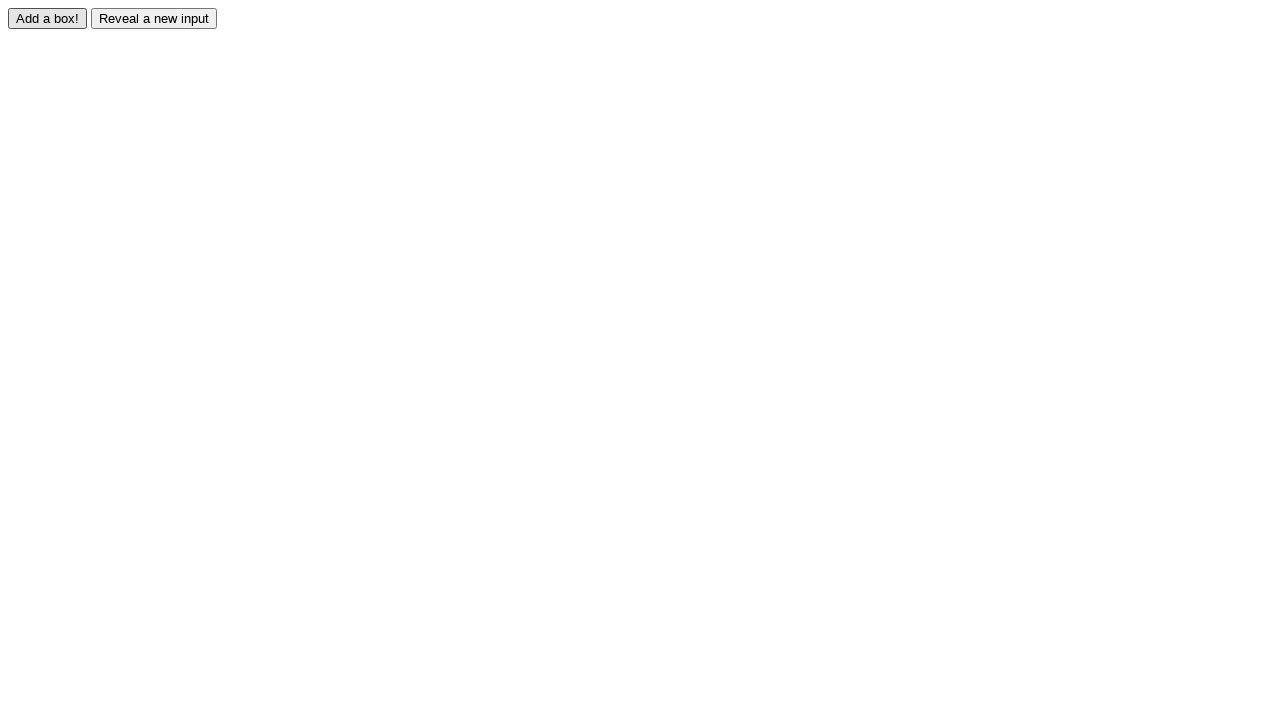

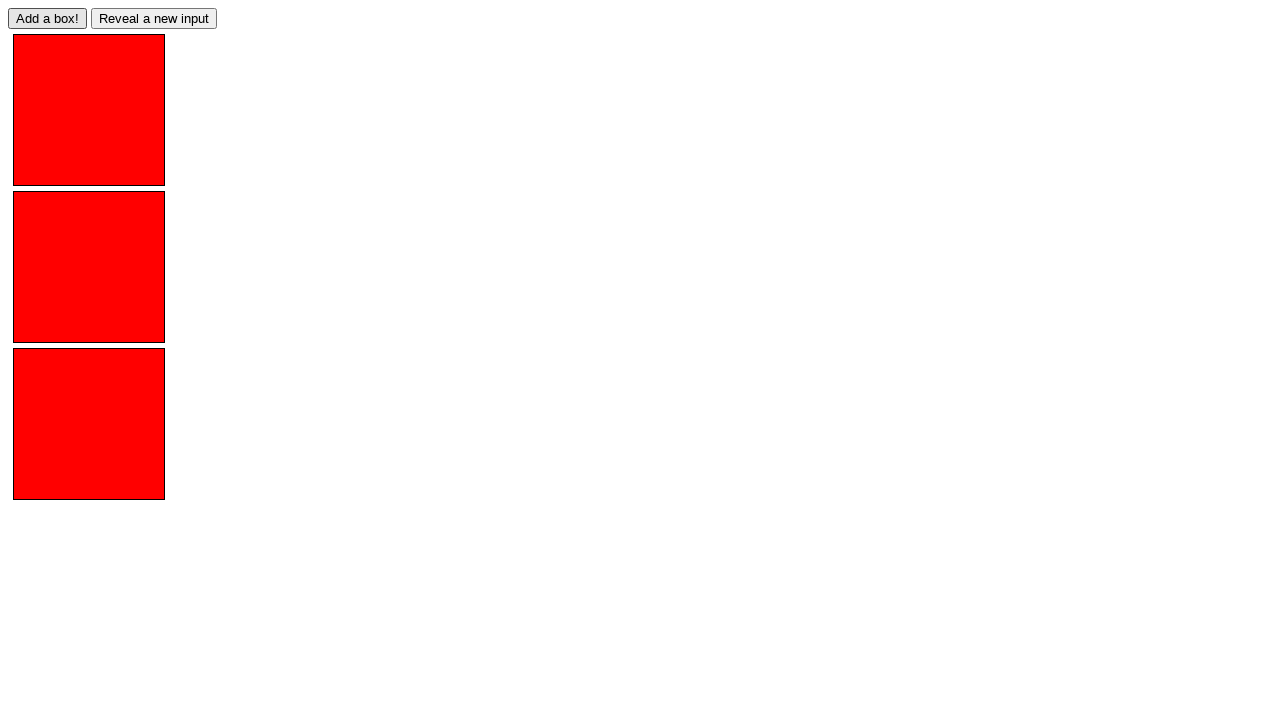